Tests the complete checkout flow on an e-commerce website by adding an item to cart, navigating to checkout, filling in shipping details, and confirming the order.

Starting URL: https://danube-web.shop/

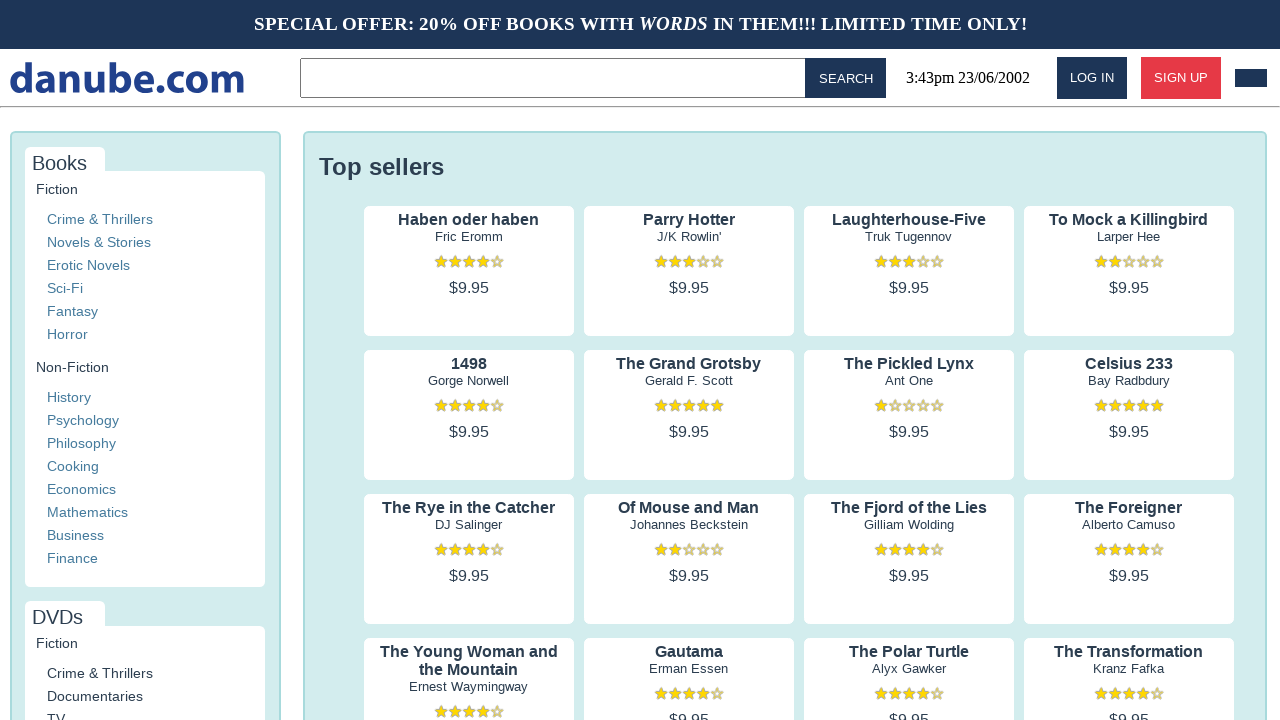

Clicked on first product's author to view product details at (469, 237) on .preview:nth-child(1) > .preview-author
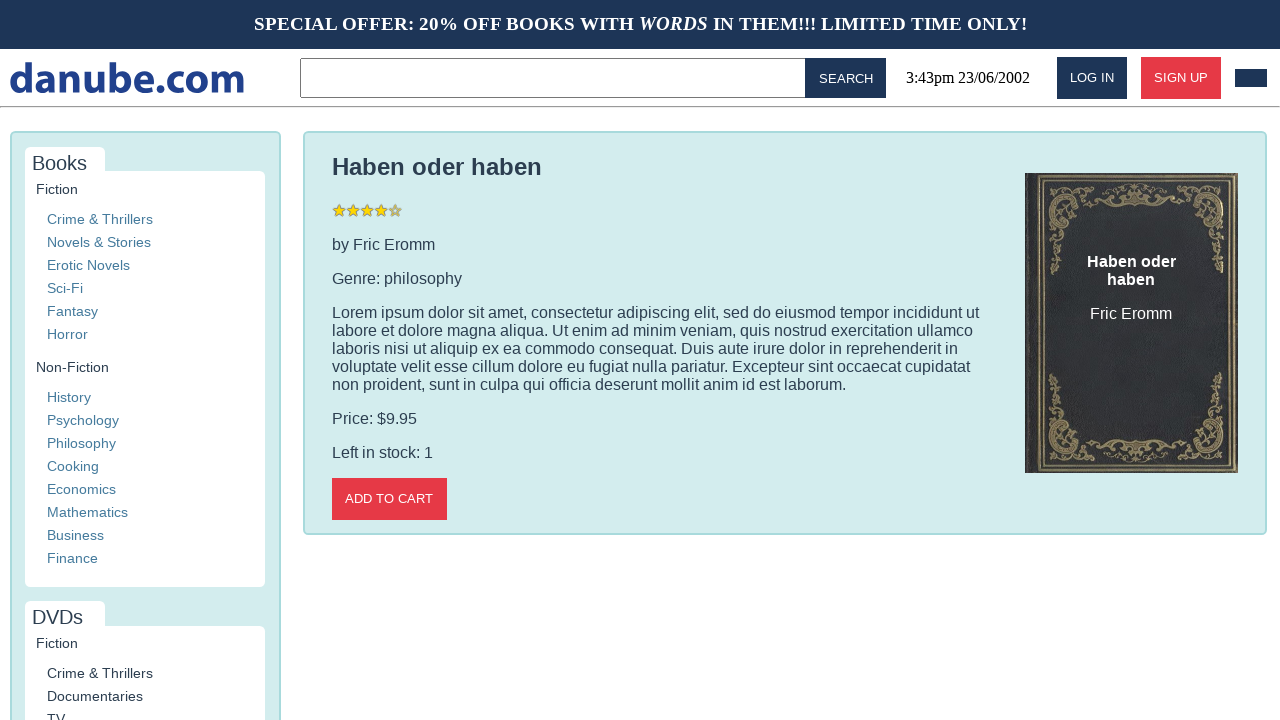

Clicked add to cart button at (389, 499) on .detail-wrapper > .call-to-action
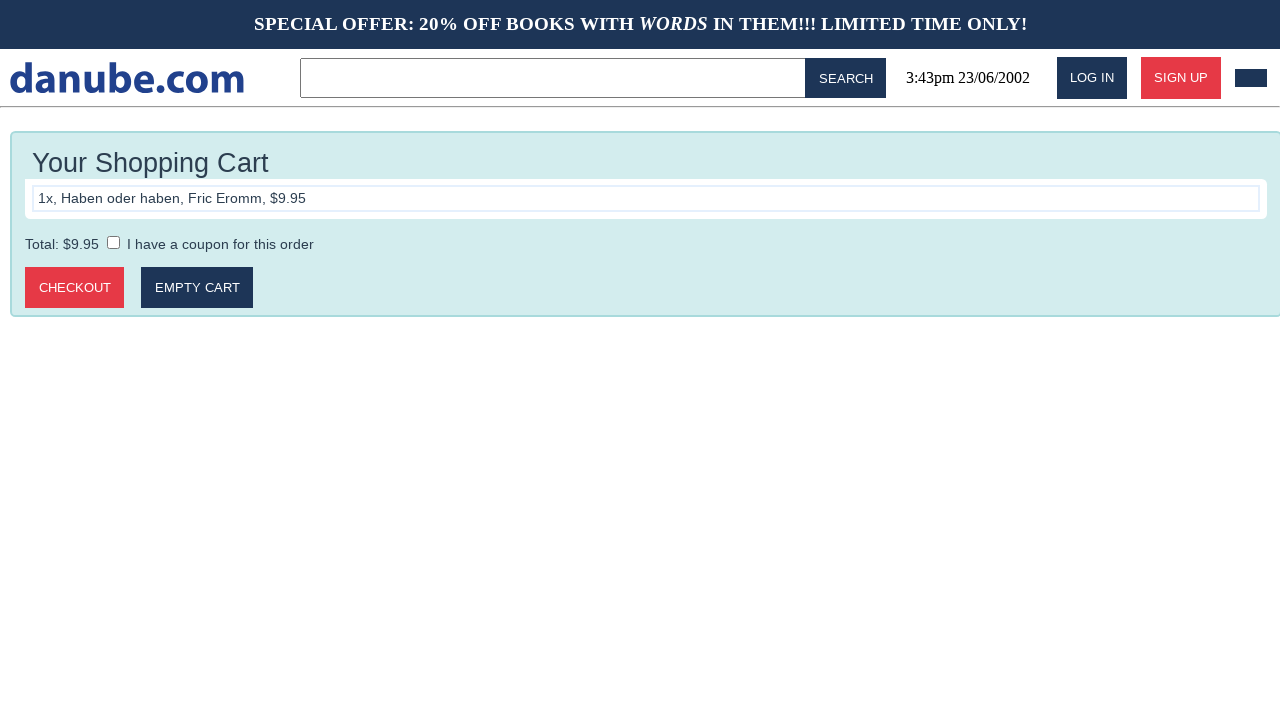

Clicked logo to return to homepage at (127, 78) on #logo
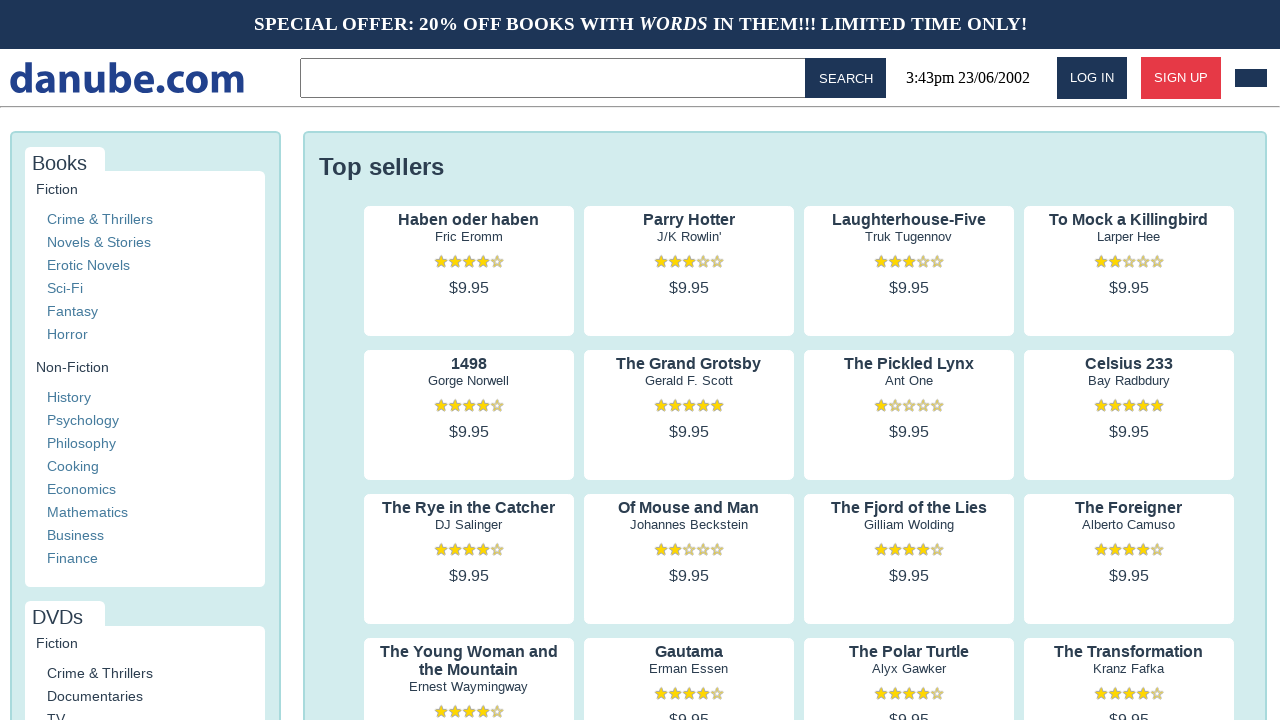

Waited for page to load (networkidle)
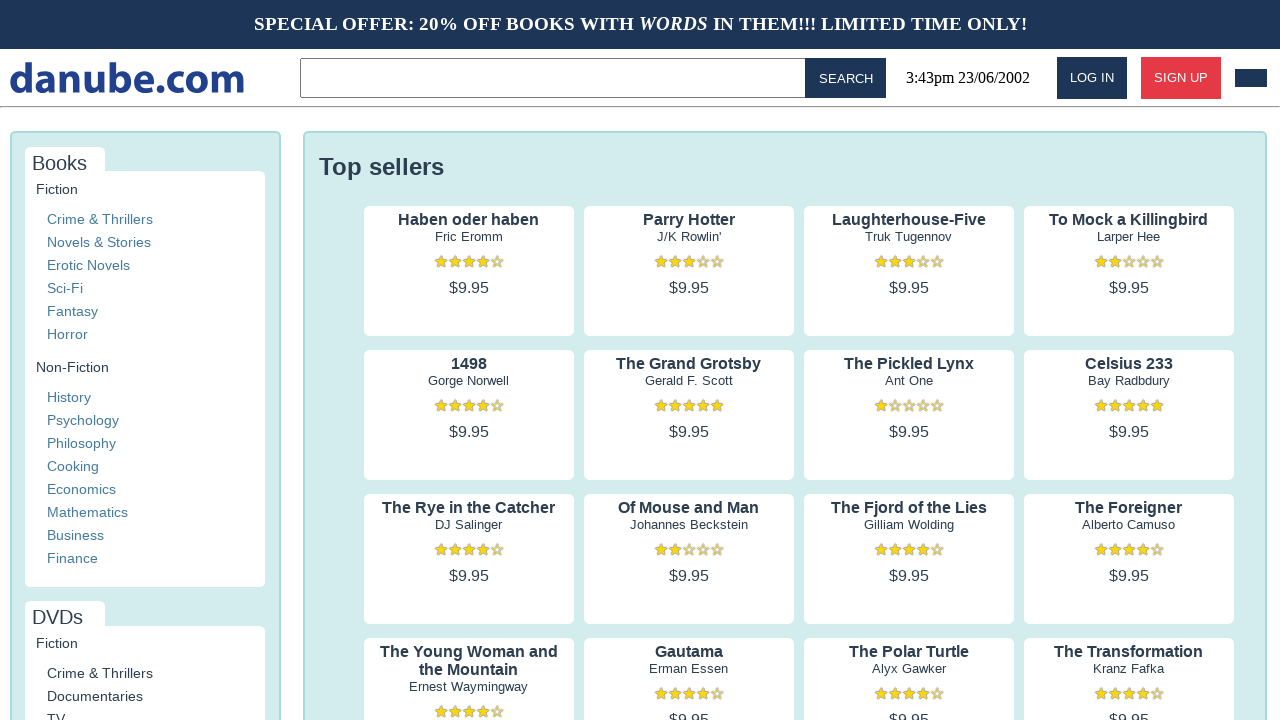

Navigated to cart at (1251, 78) on #cart
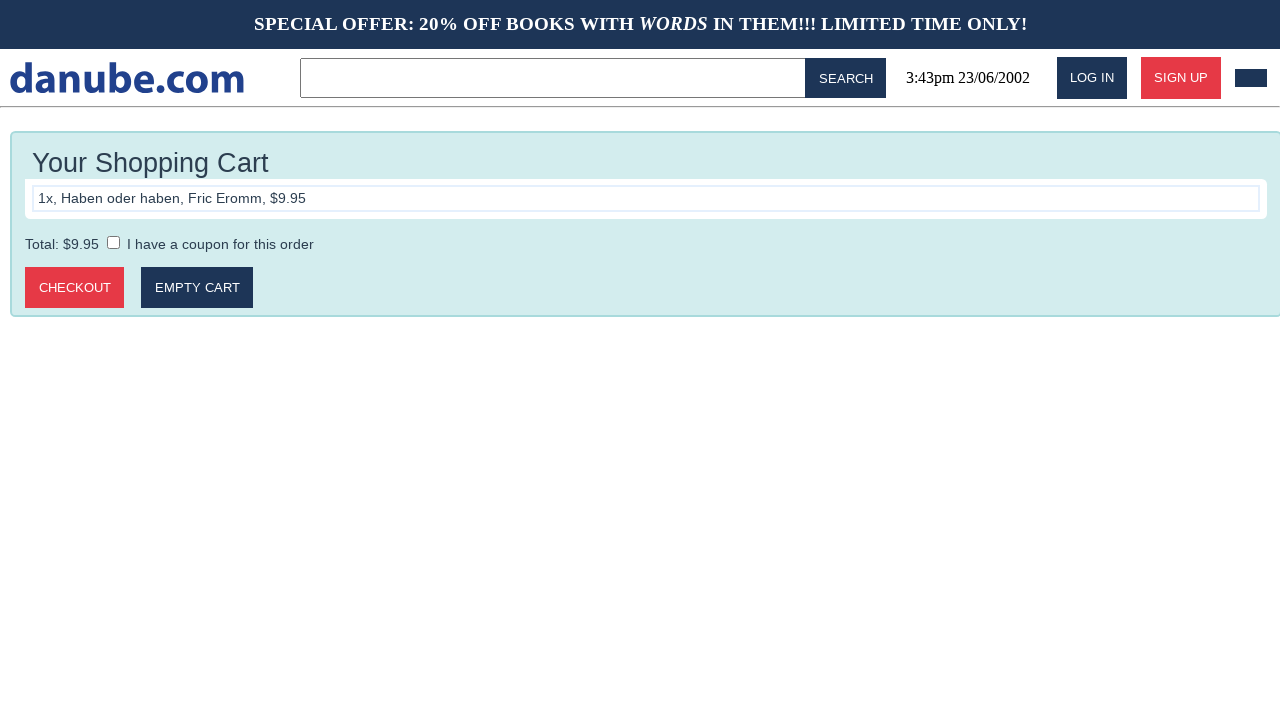

Proceeded to checkout at (75, 288) on .cart > .call-to-action
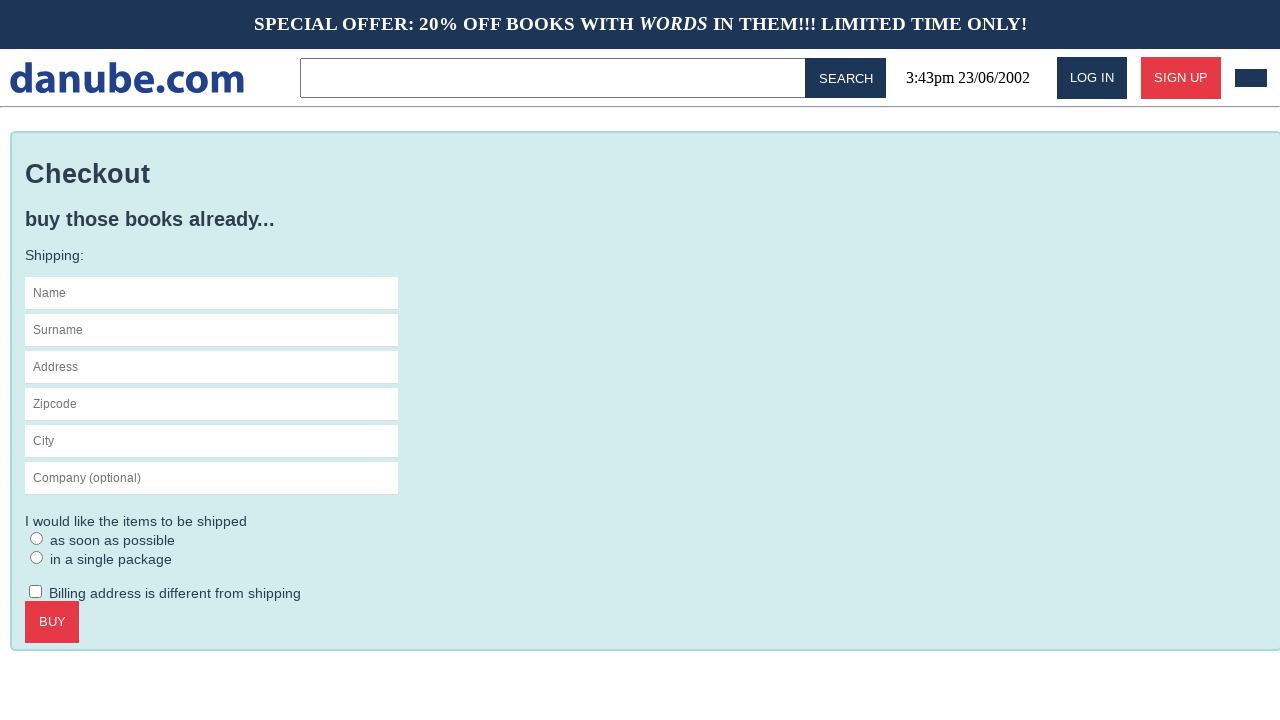

Clicked on name field at (212, 293) on #s-name
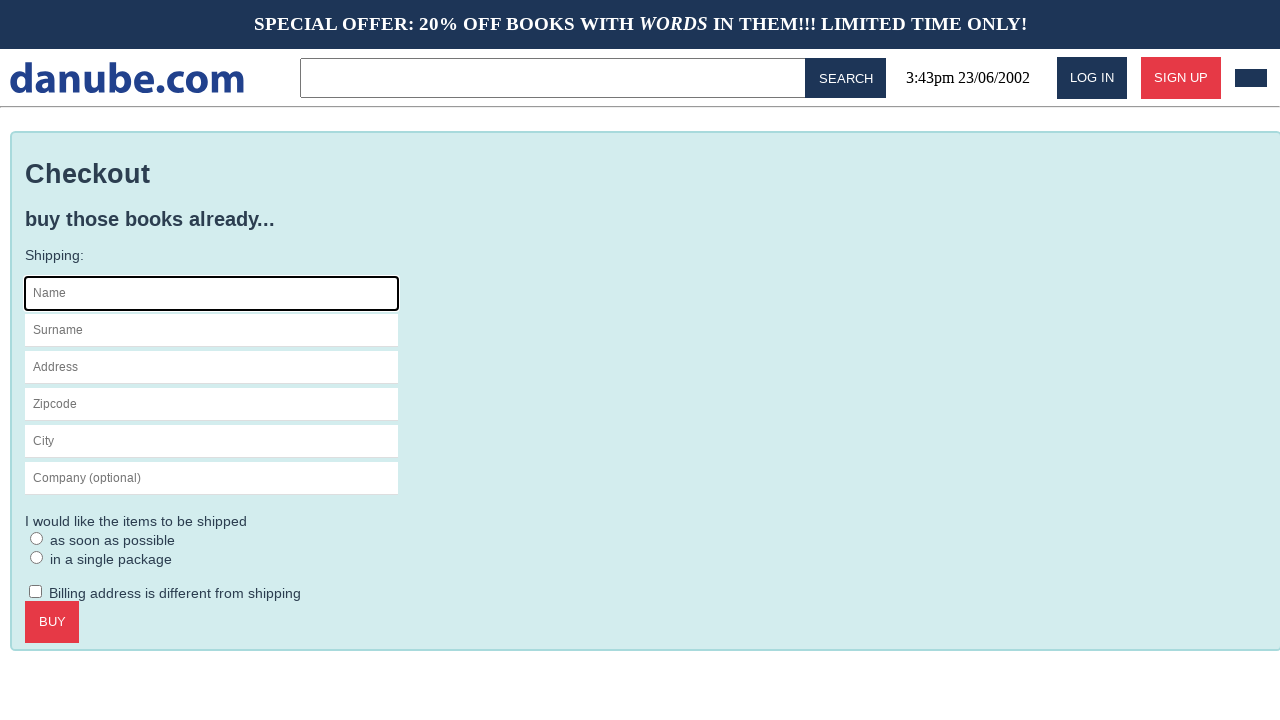

Filled name field with 'Max' on #s-name
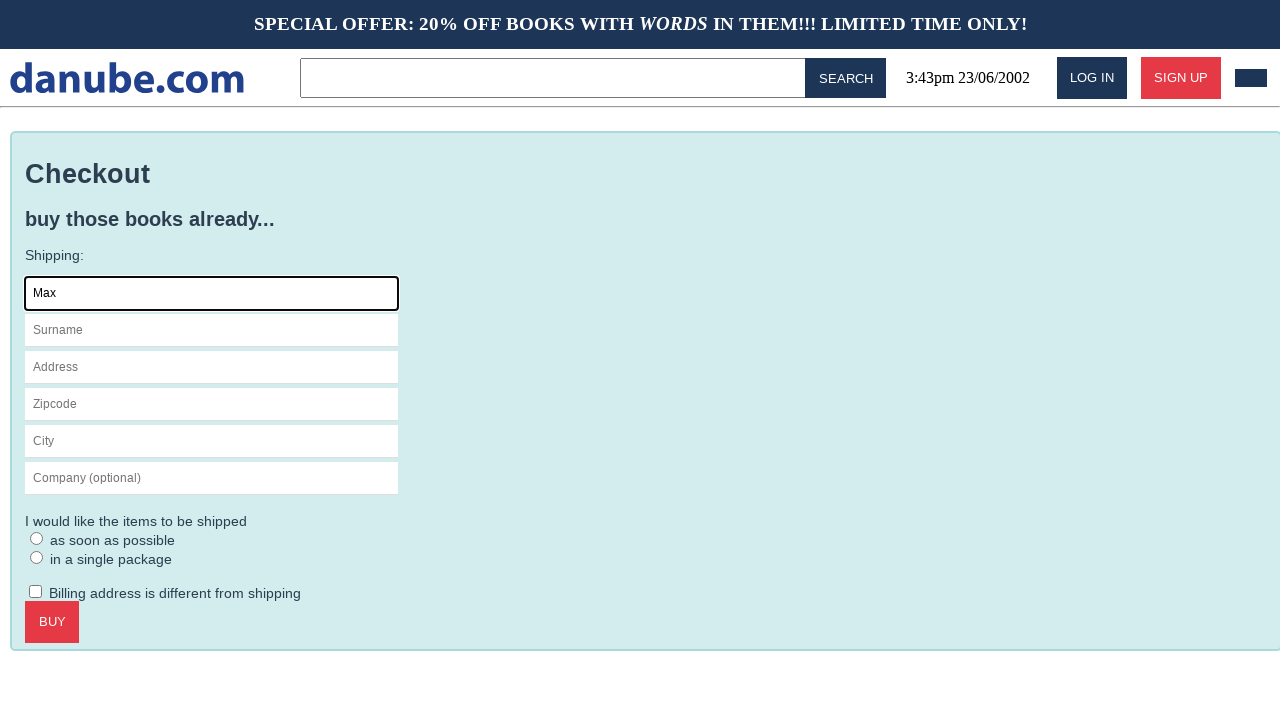

Filled surname field with 'Mustermann' on #s-surname
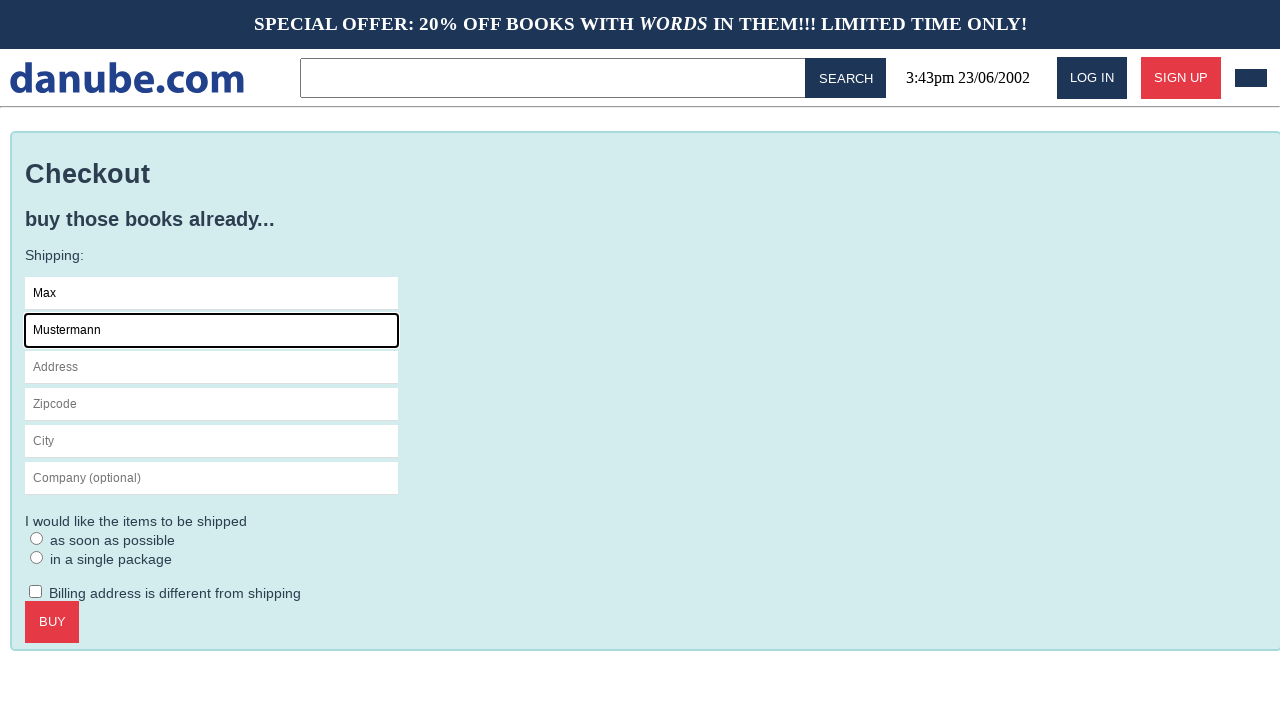

Filled address field with 'Charlottenstr. 57' on #s-address
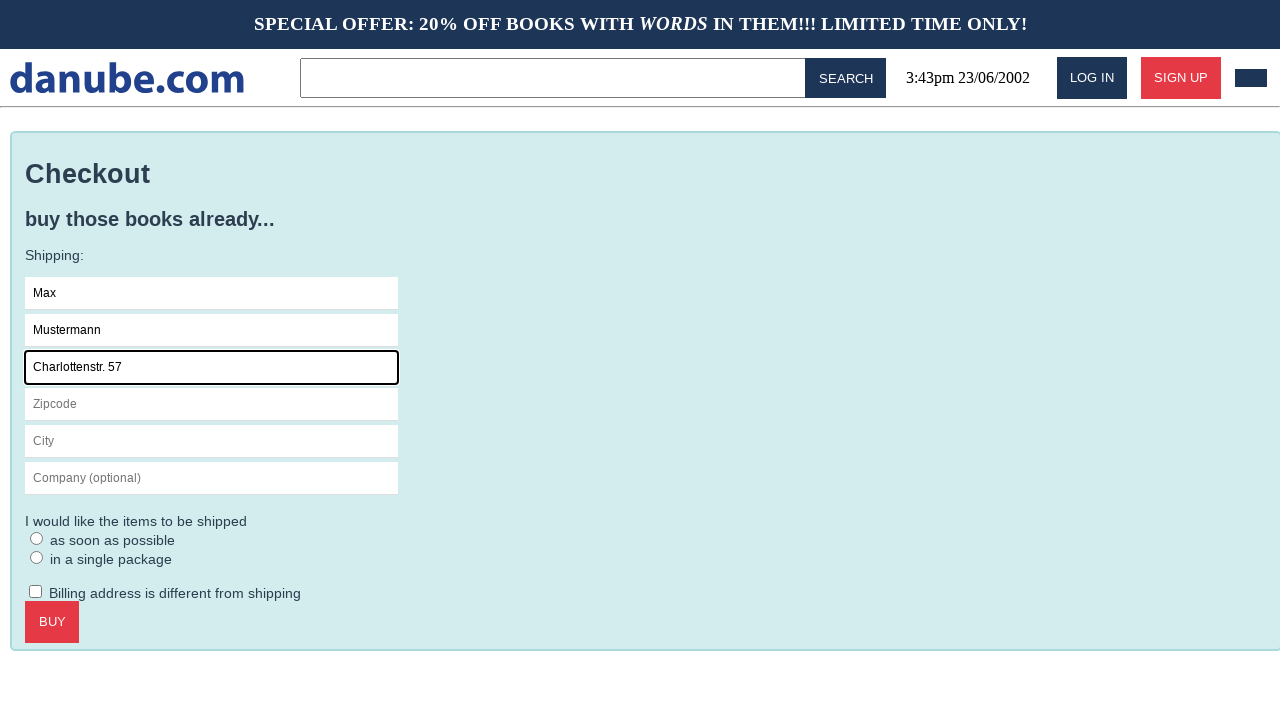

Filled zipcode field with '10117' on #s-zipcode
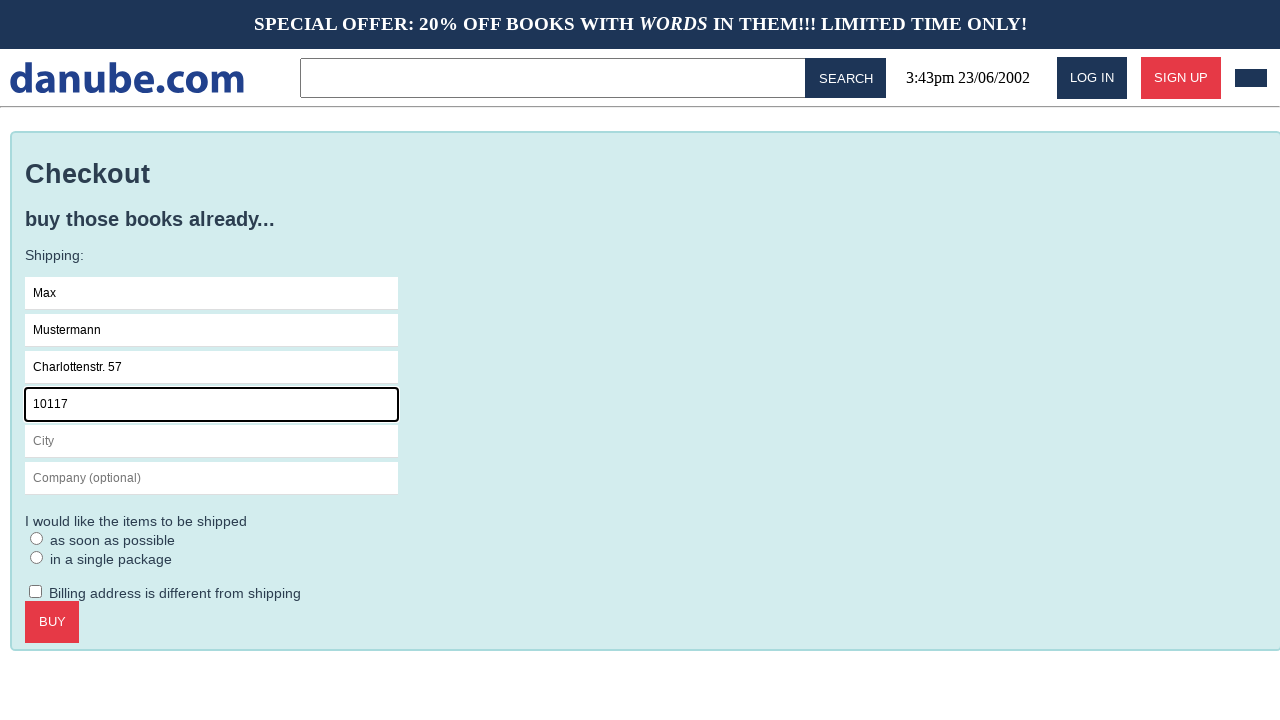

Filled city field with 'Berlin' on #s-city
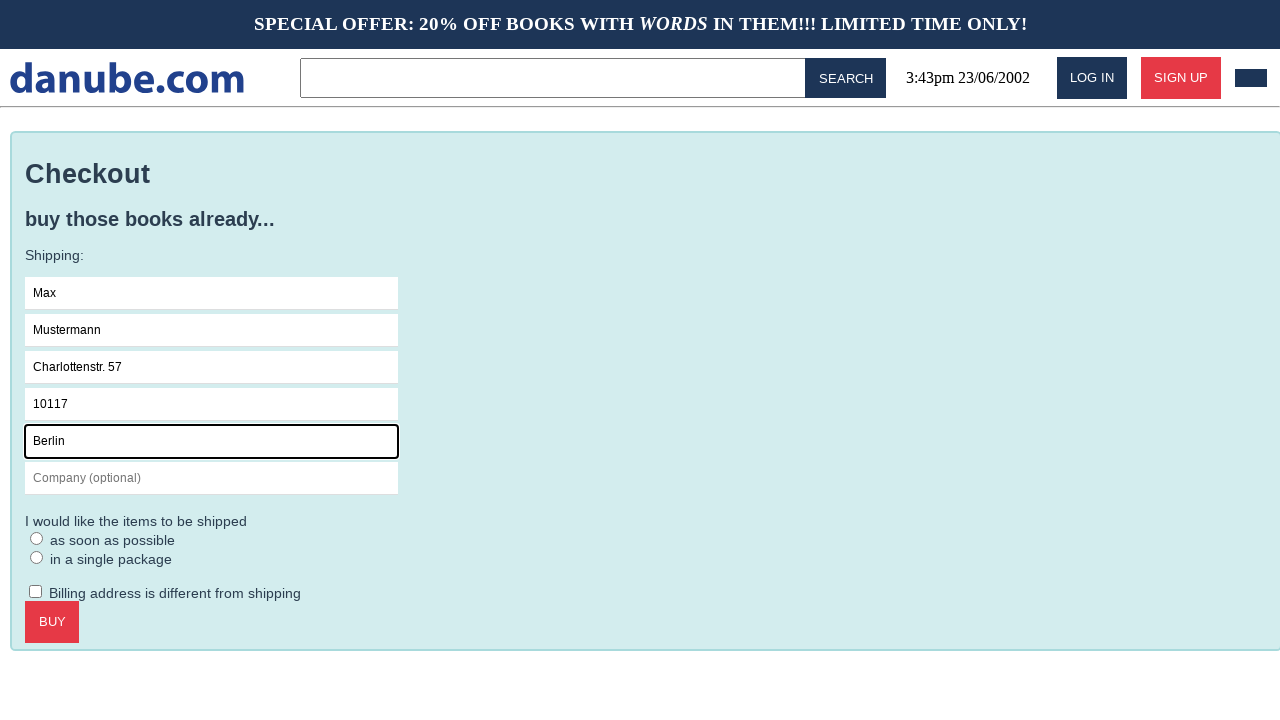

Filled company field with 'Firma GmbH' on #s-company
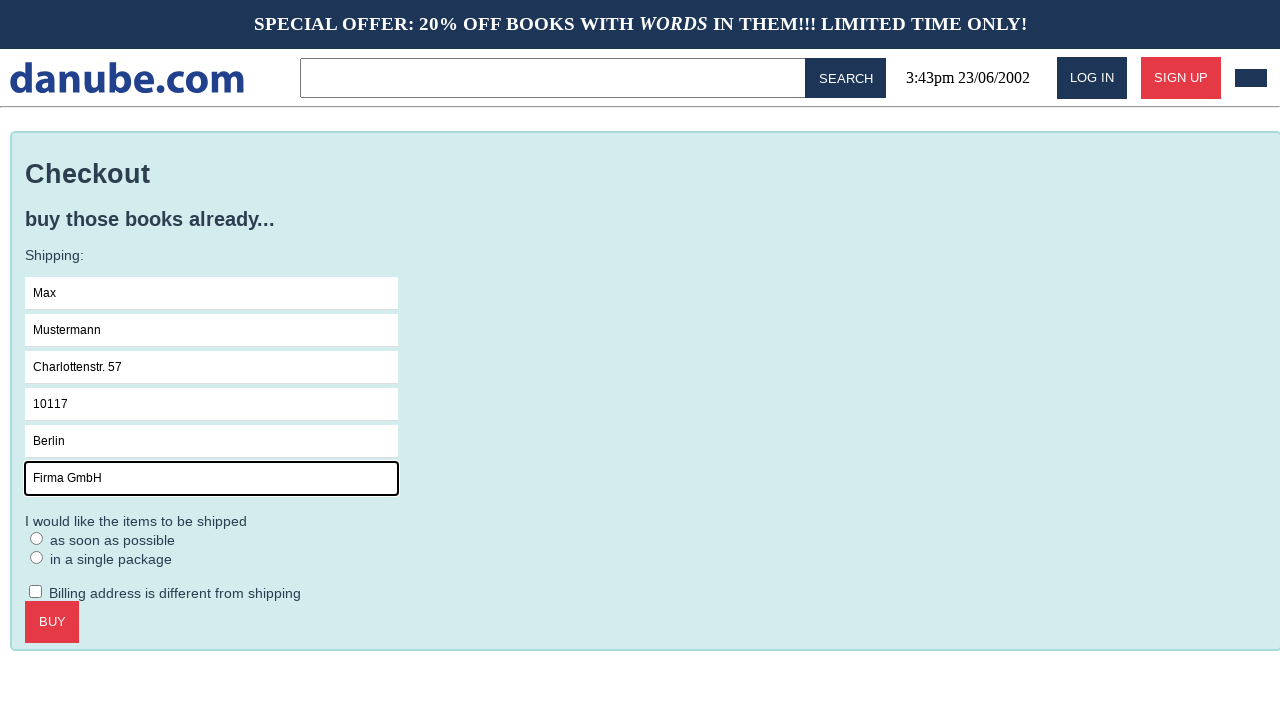

Clicked on checkout form at (646, 439) on .checkout > form
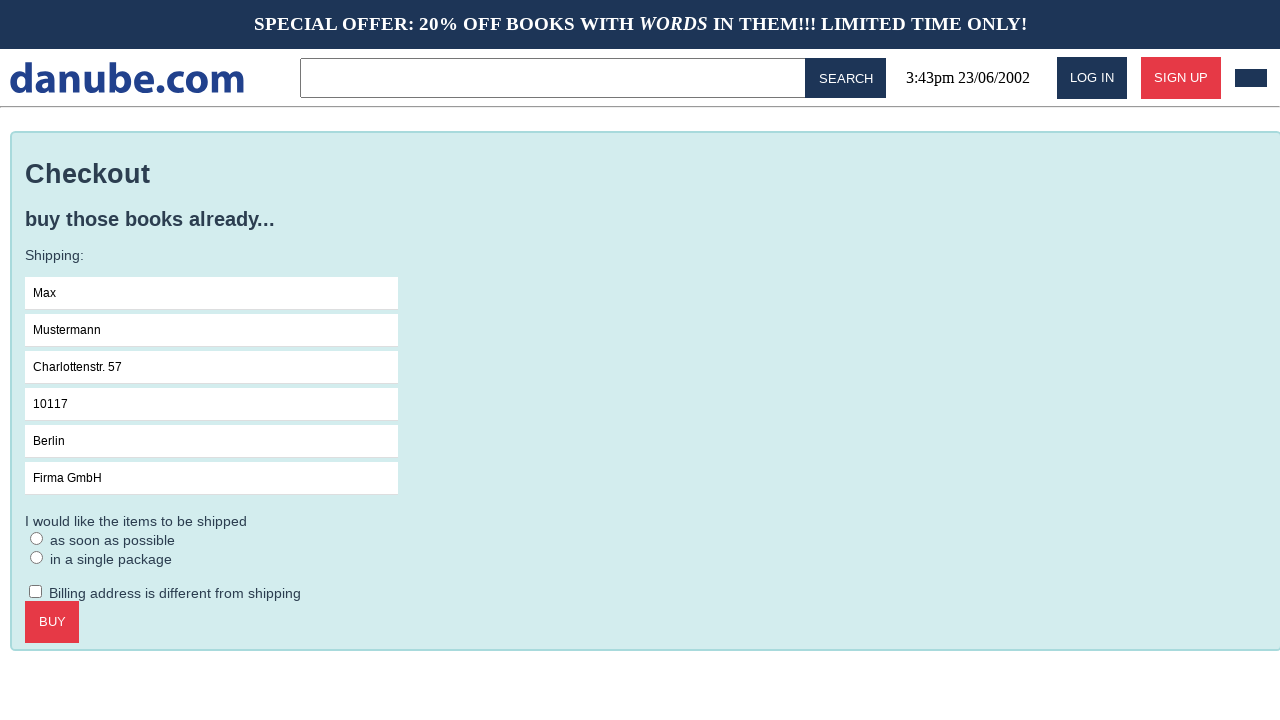

Selected ASAP shipping option at (37, 538) on #asap
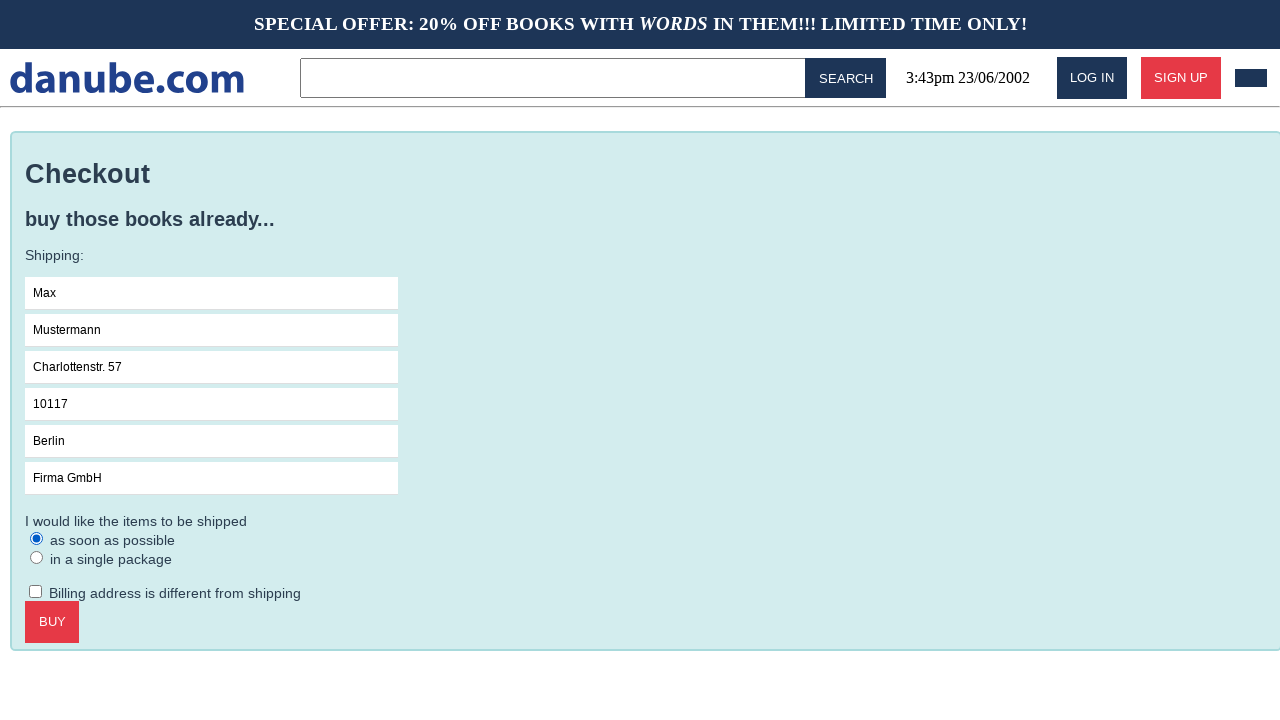

Clicked to confirm checkout at (52, 622) on .checkout > .call-to-action
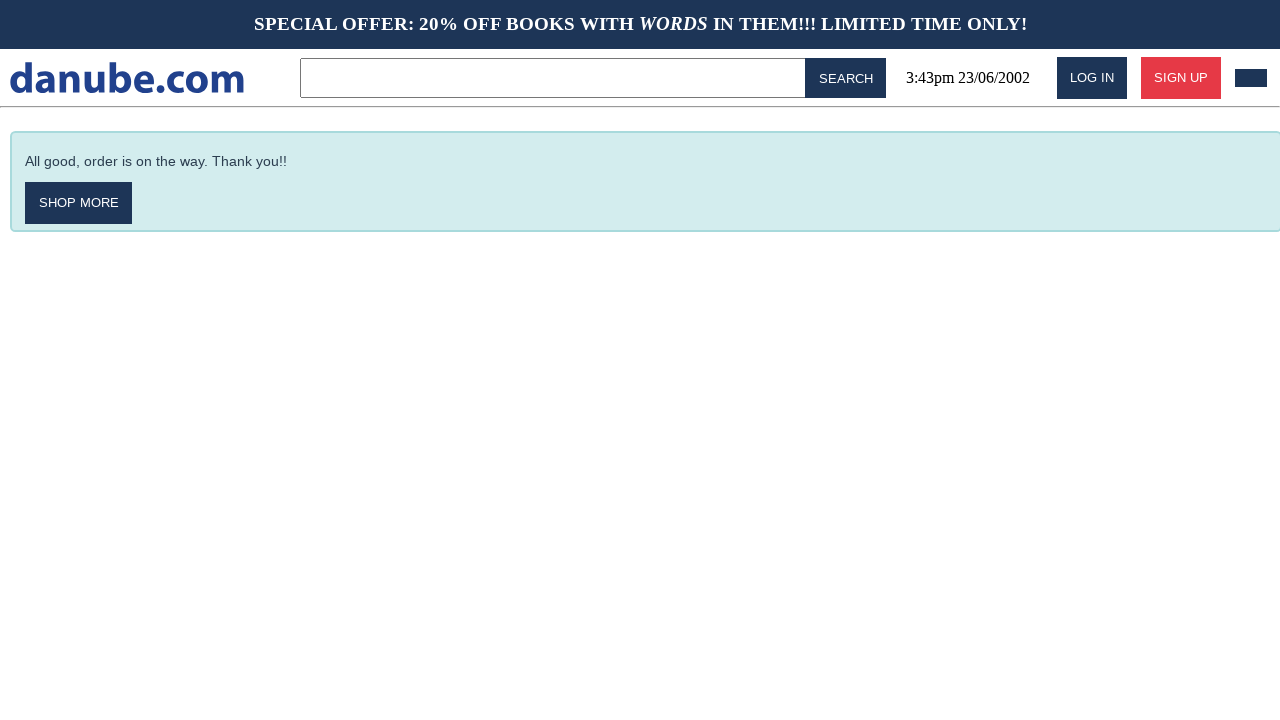

Order confirmation page loaded successfully
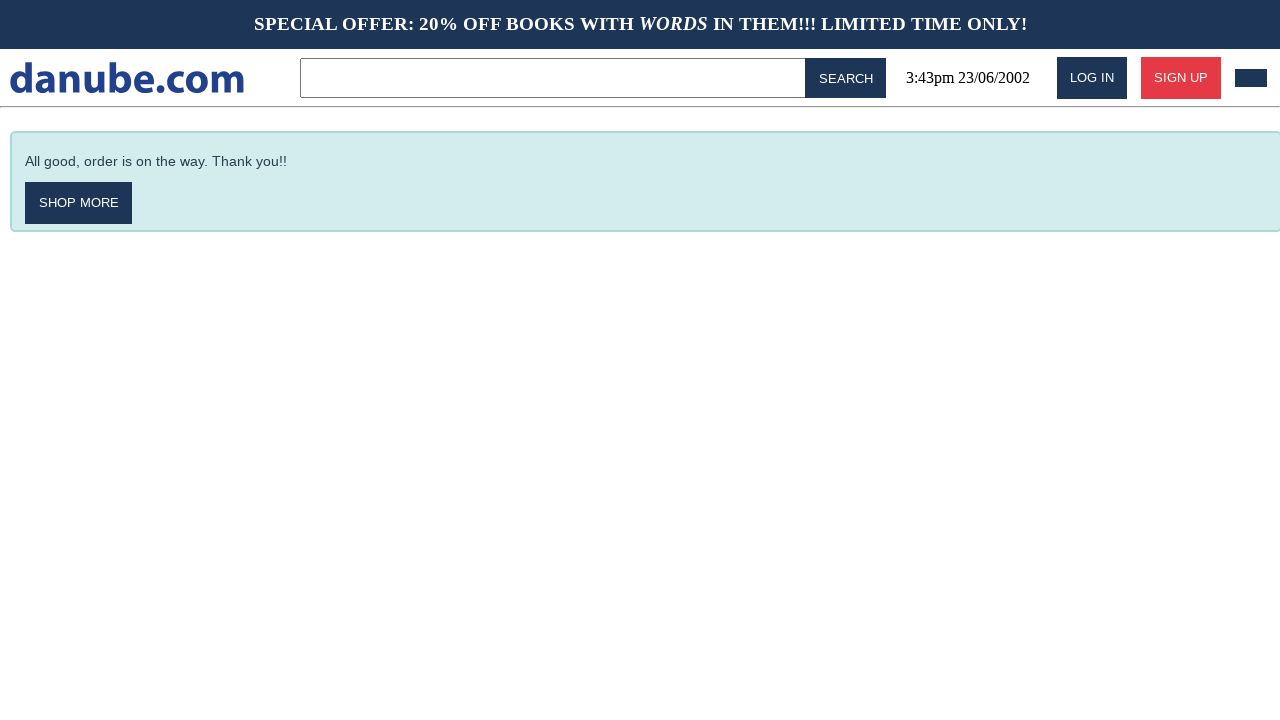

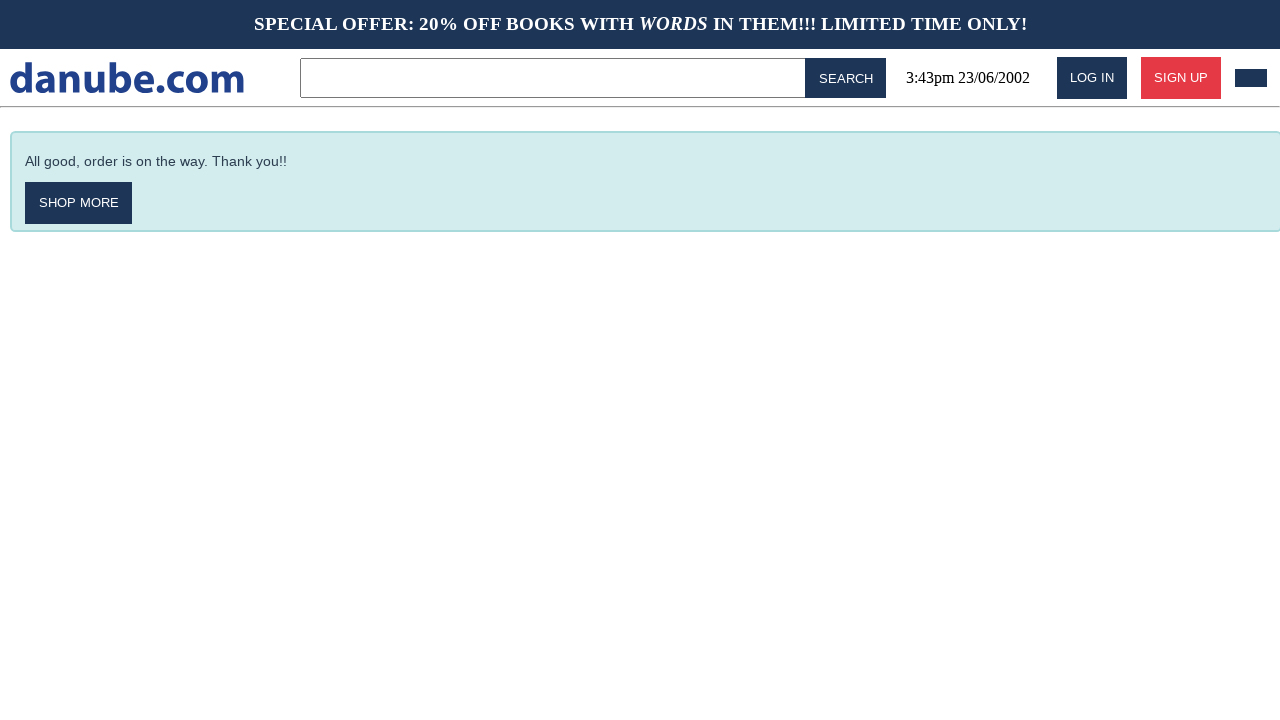